Tests dropdown selection functionality by selecting a day from a dropdown menu using different selection methods (by value)

Starting URL: https://syntaxprojects.com/basic-select-dropdown-demo.php

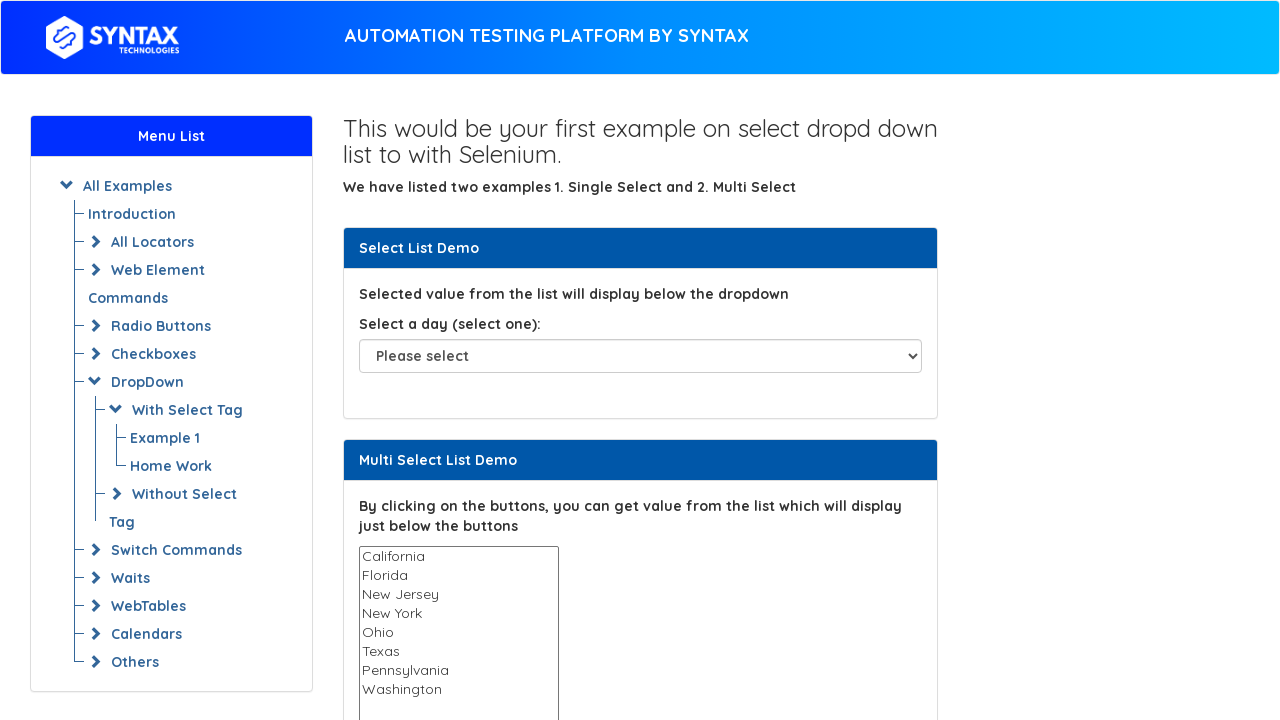

Set viewport size to 1920x1080
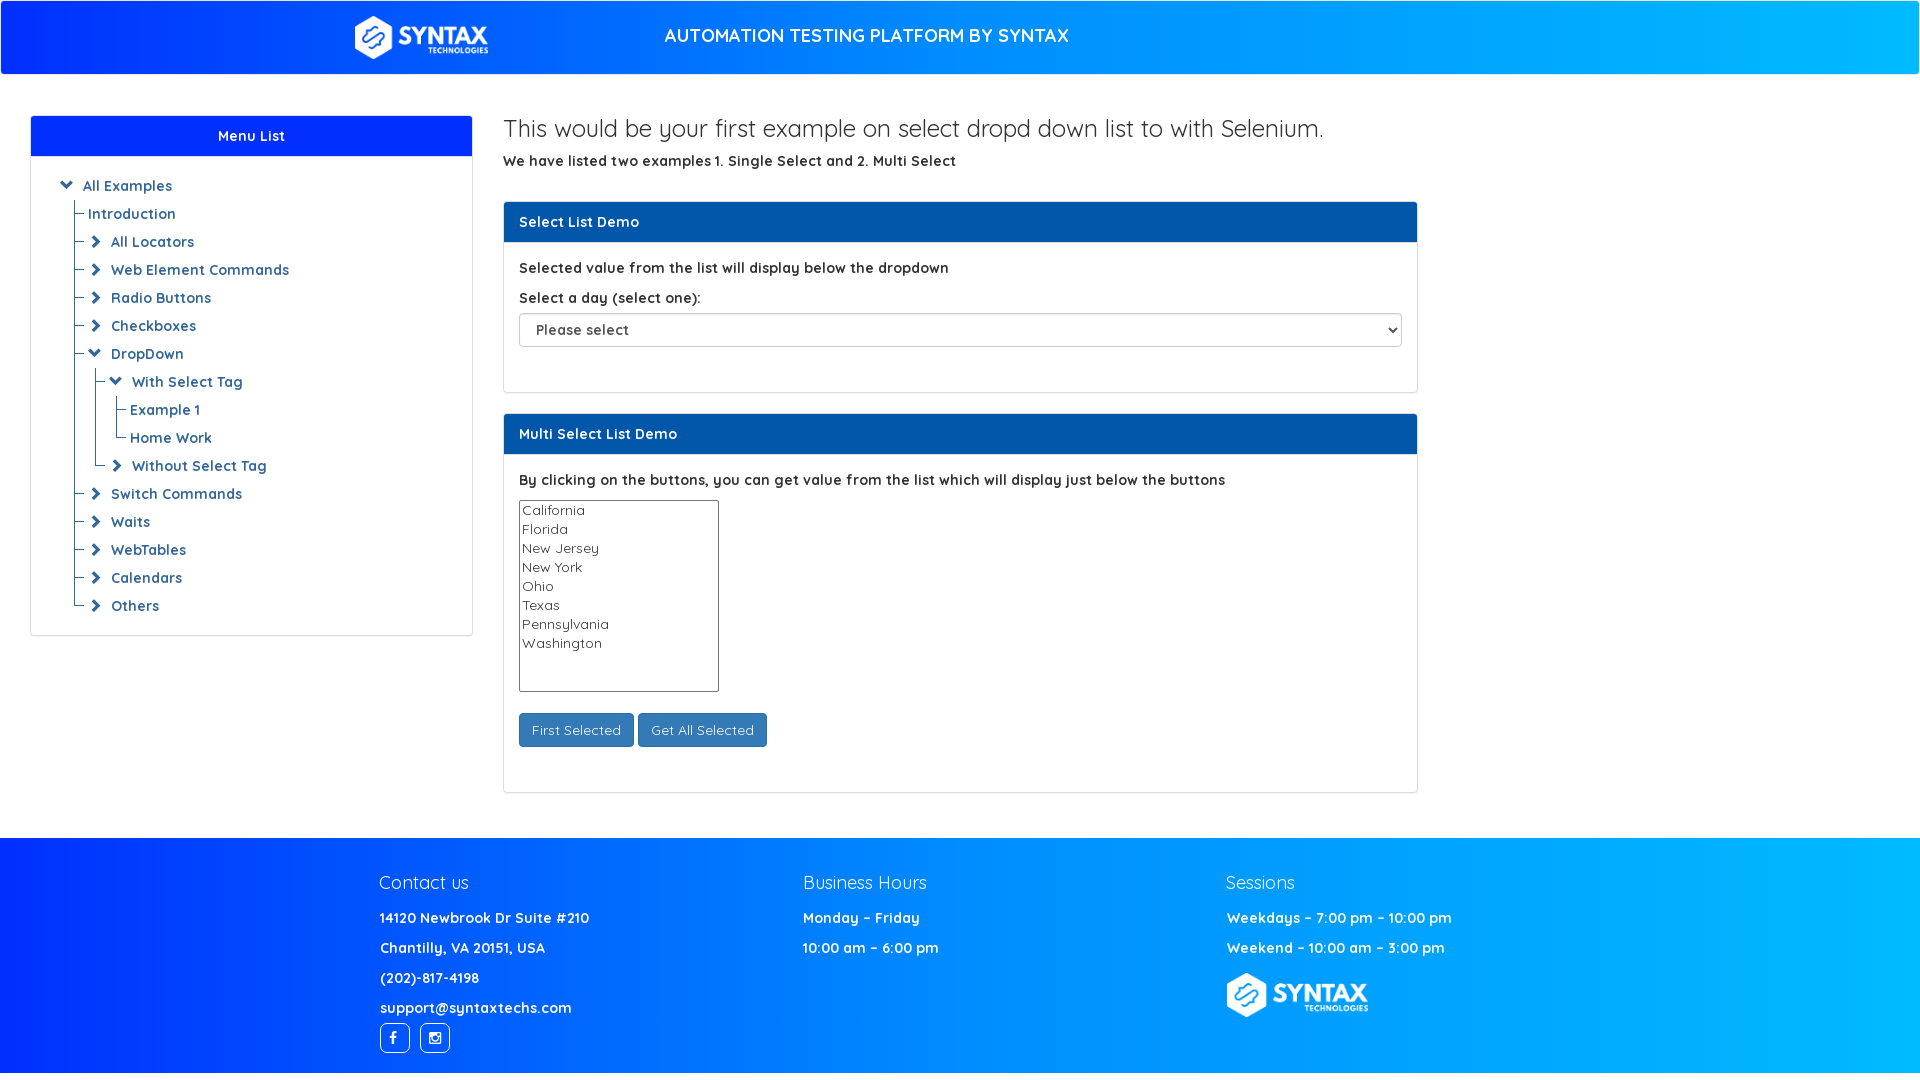

Selected 'Friday' from dropdown menu using value selector on select#select-demo
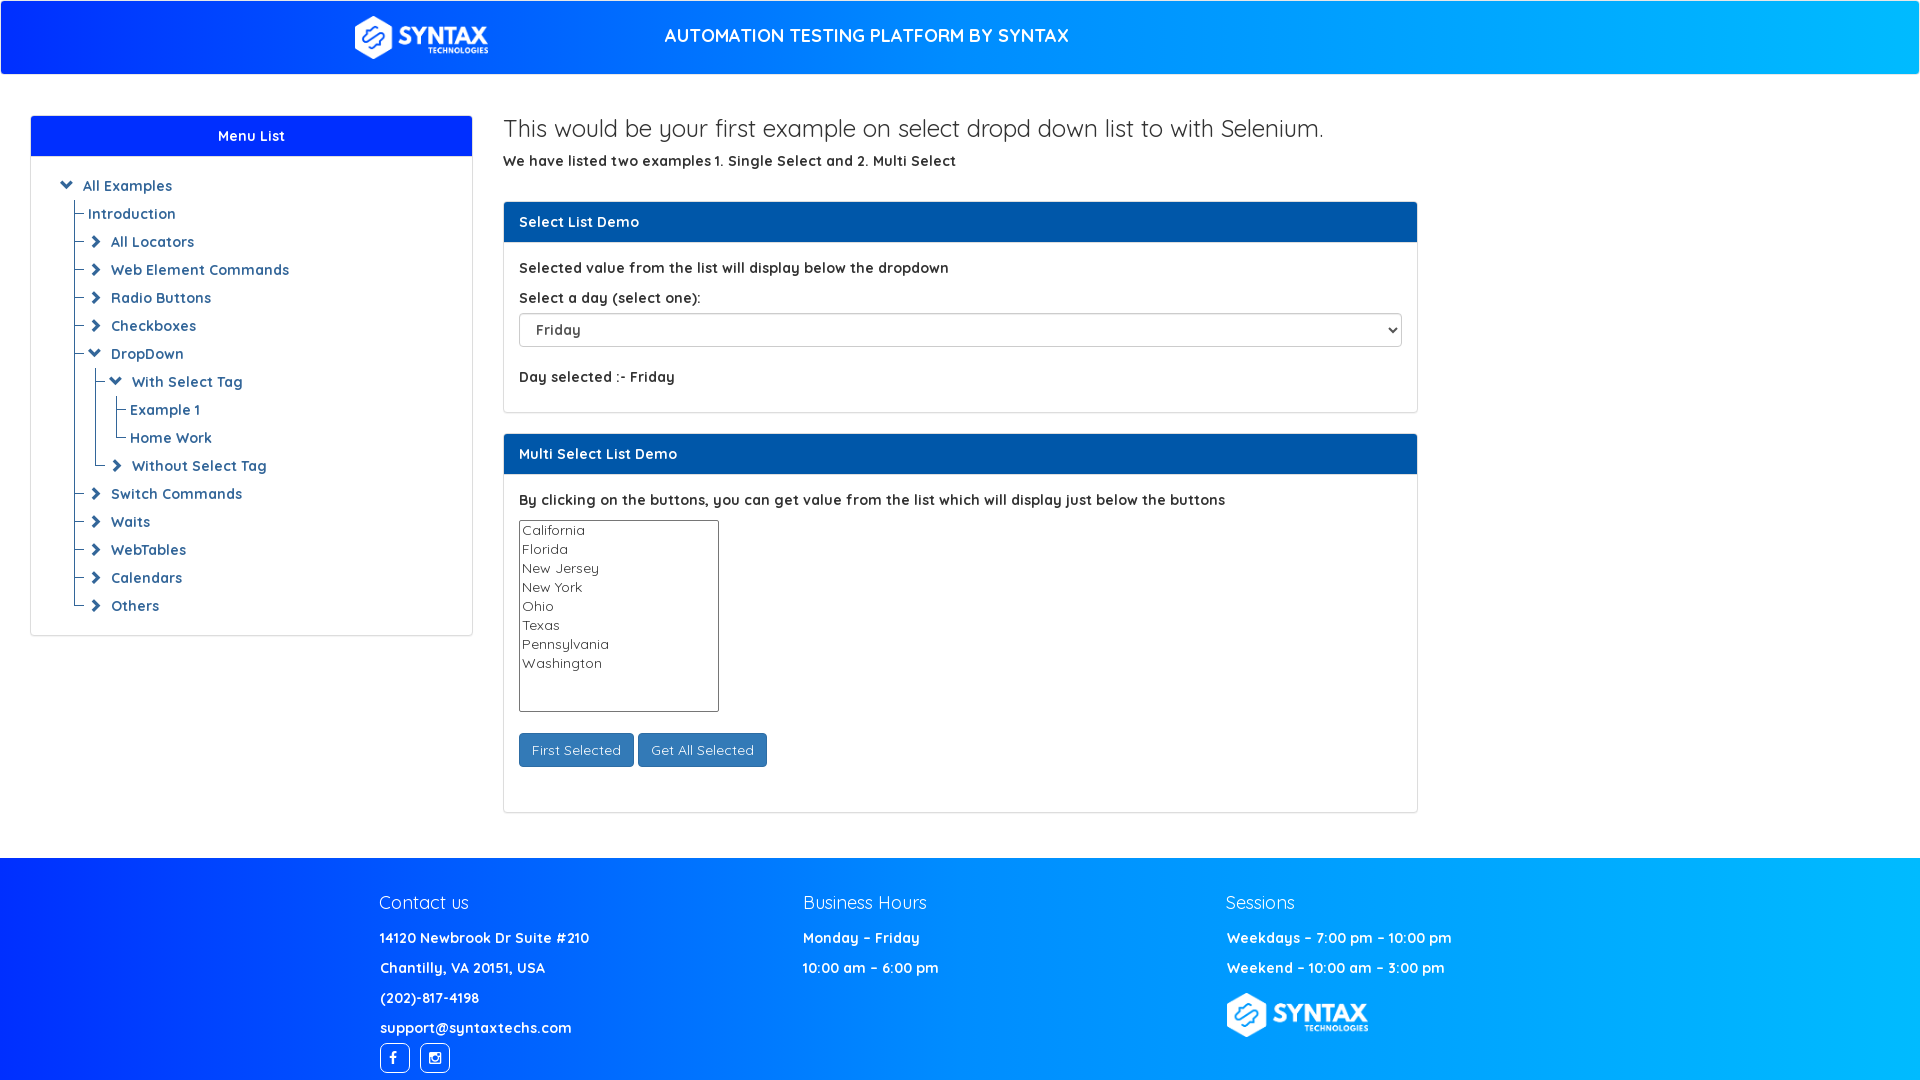

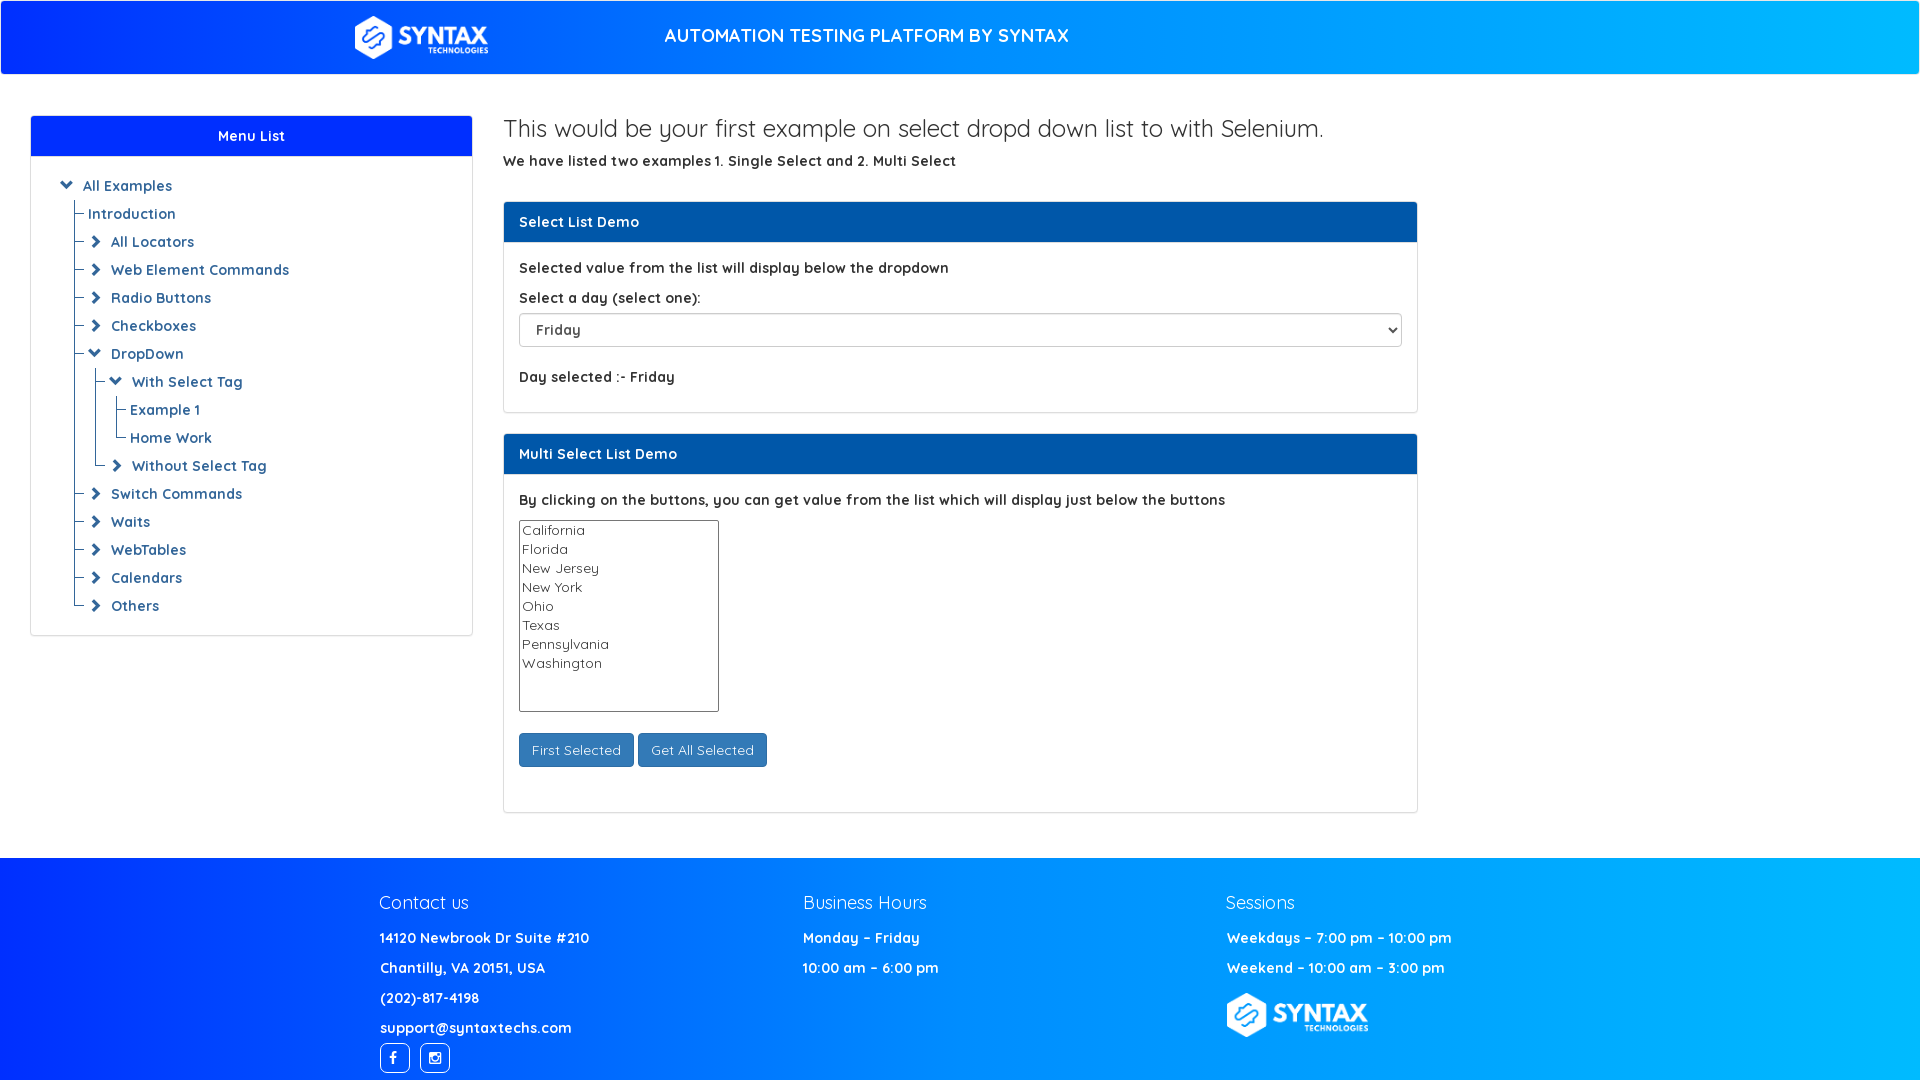